Tests drag and drop functionality with explicit waits for element to be clickable

Starting URL: https://demo.automationtesting.in/Dynamic.html

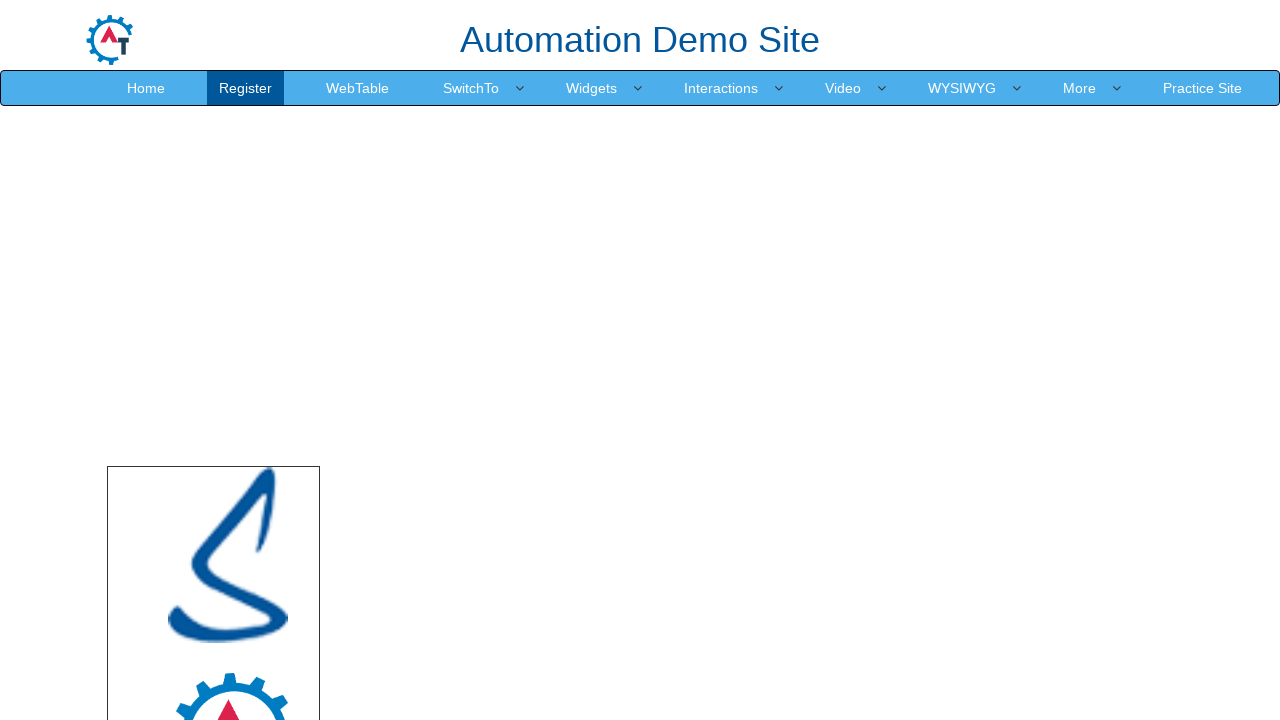

Drop area element loaded and ready
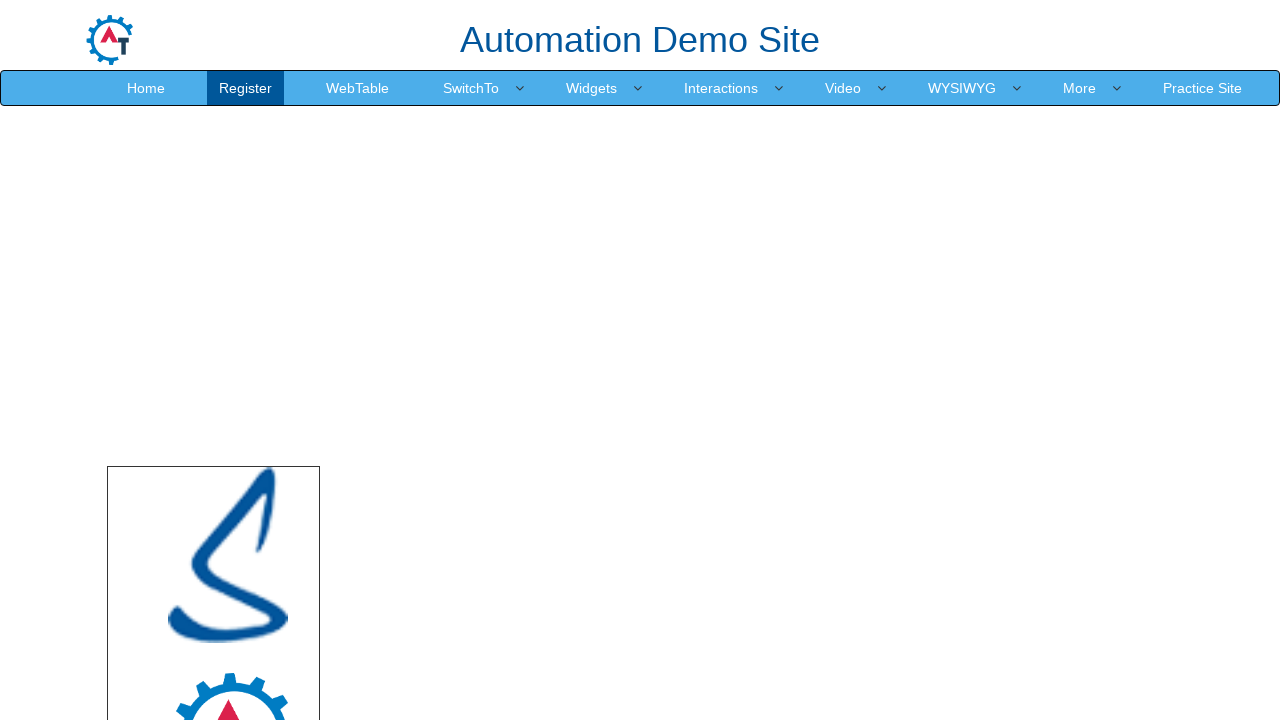

Located source element (logo.png image)
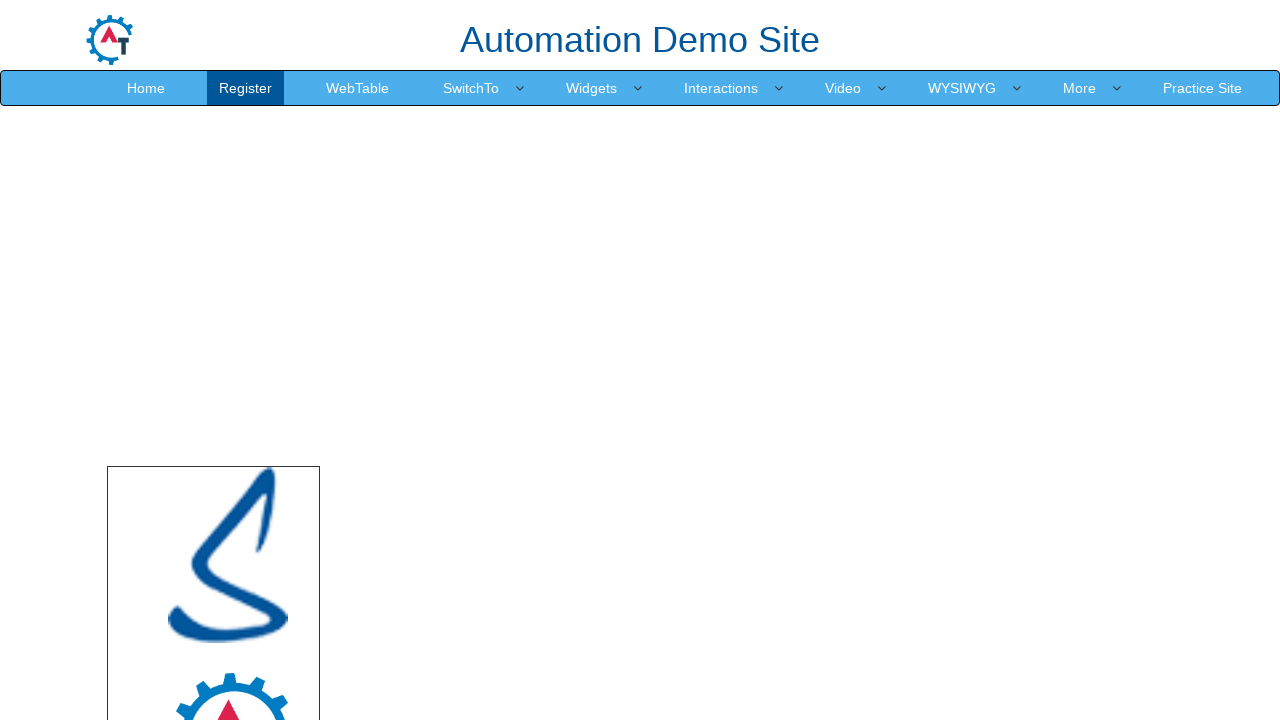

Located target element (drop area)
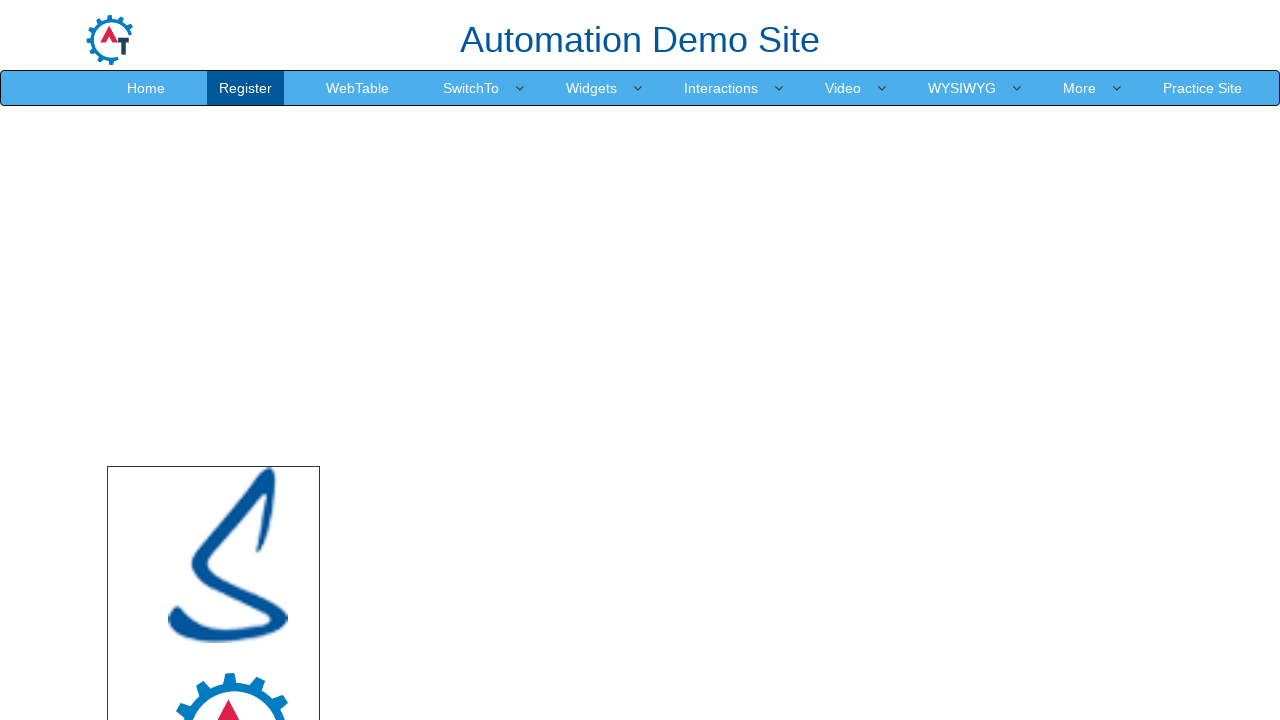

Dragged logo.png image to drop area at (747, 545)
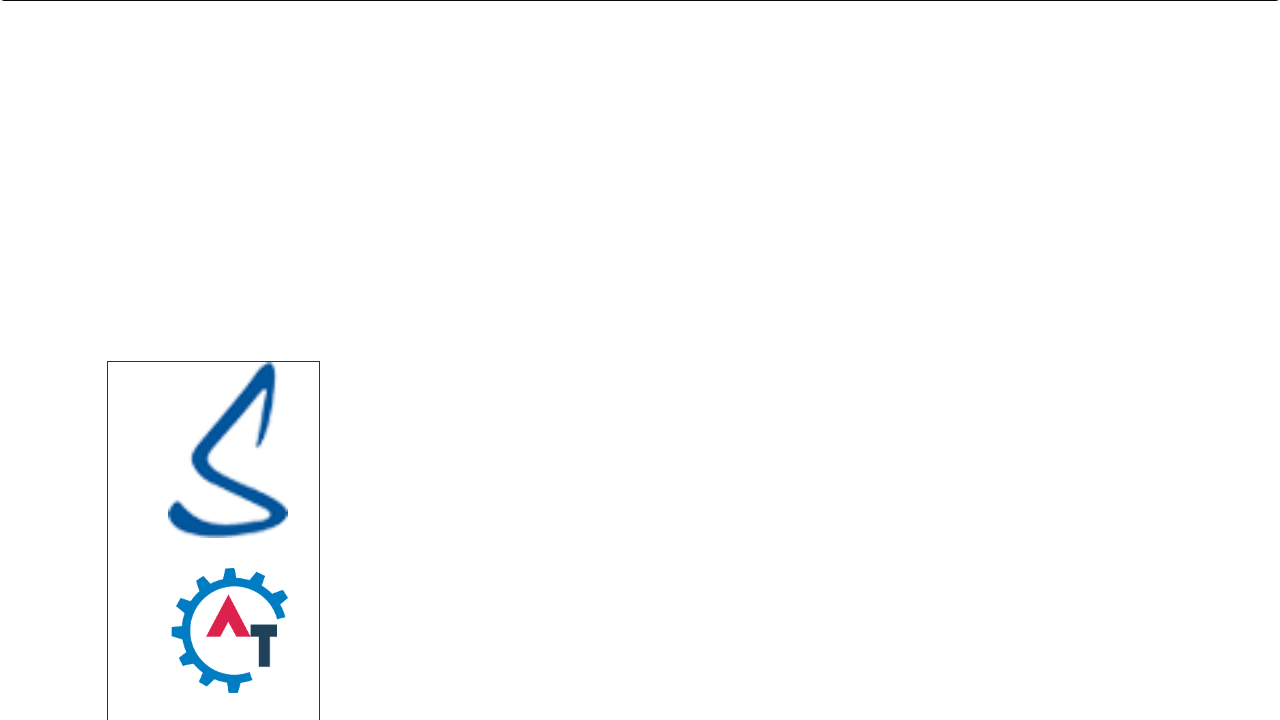

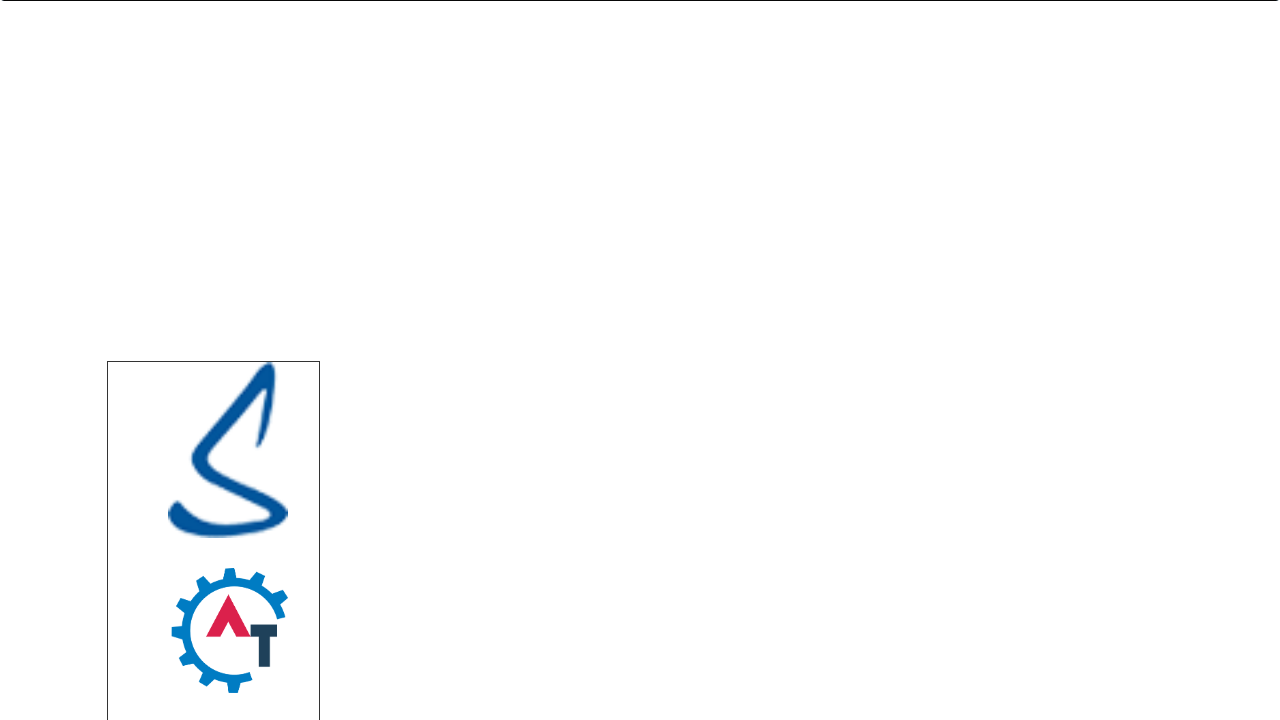